Fills out an email form on OrangeHRM homepage and submits it

Starting URL: https://www.orangehrm.com/

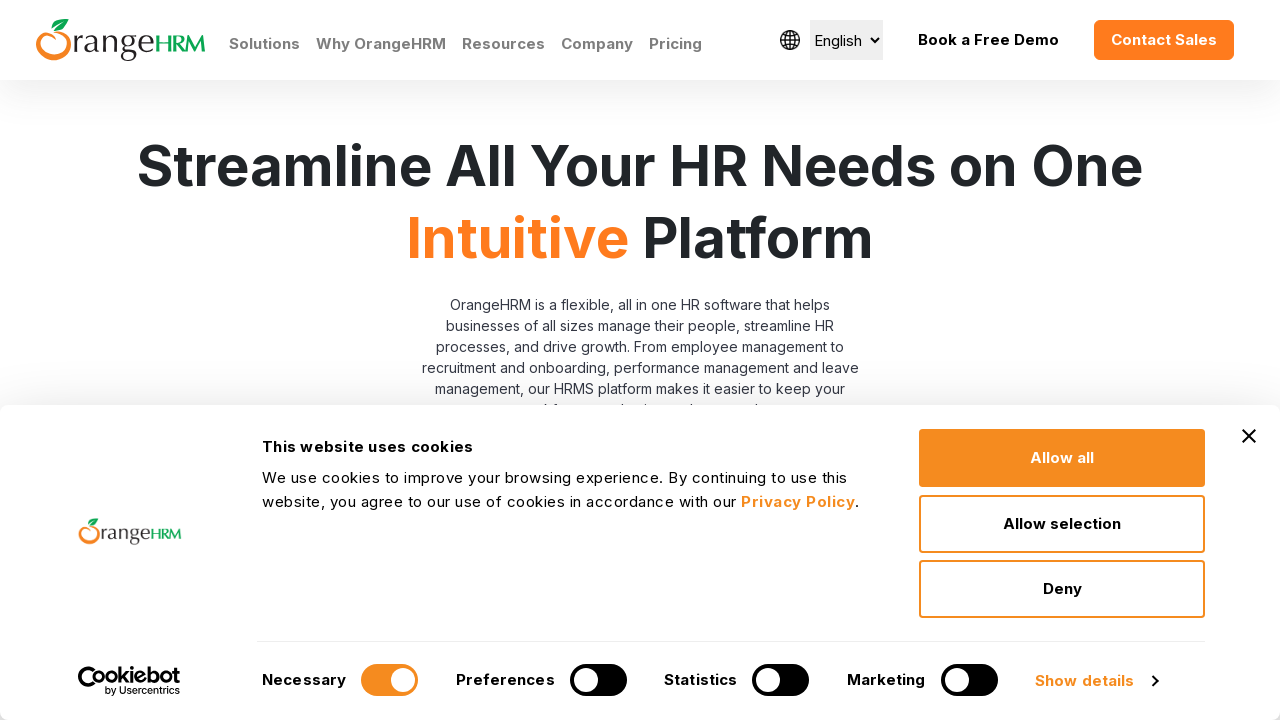

Filled email field with 'testuser123@example.com' on input#Form_submitForm_EmailHomePage
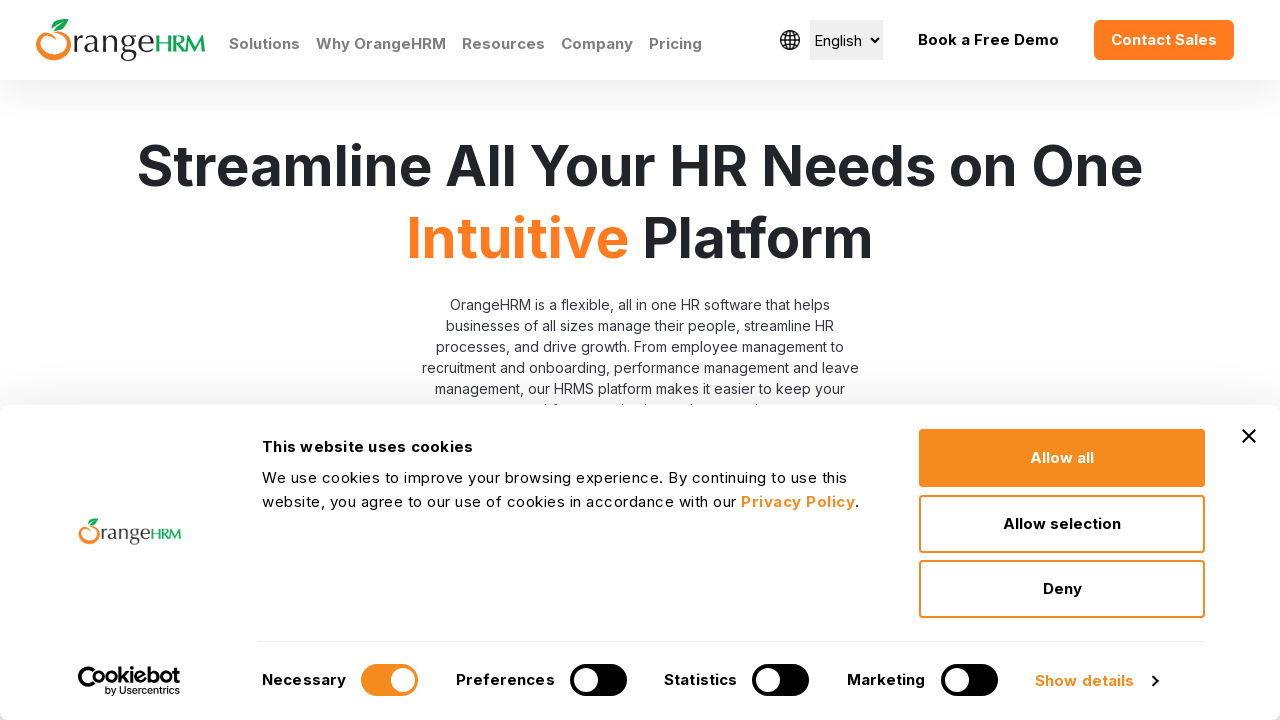

Clicked submit button to send email form at (717, 360) on input#Form_submitForm_action_request
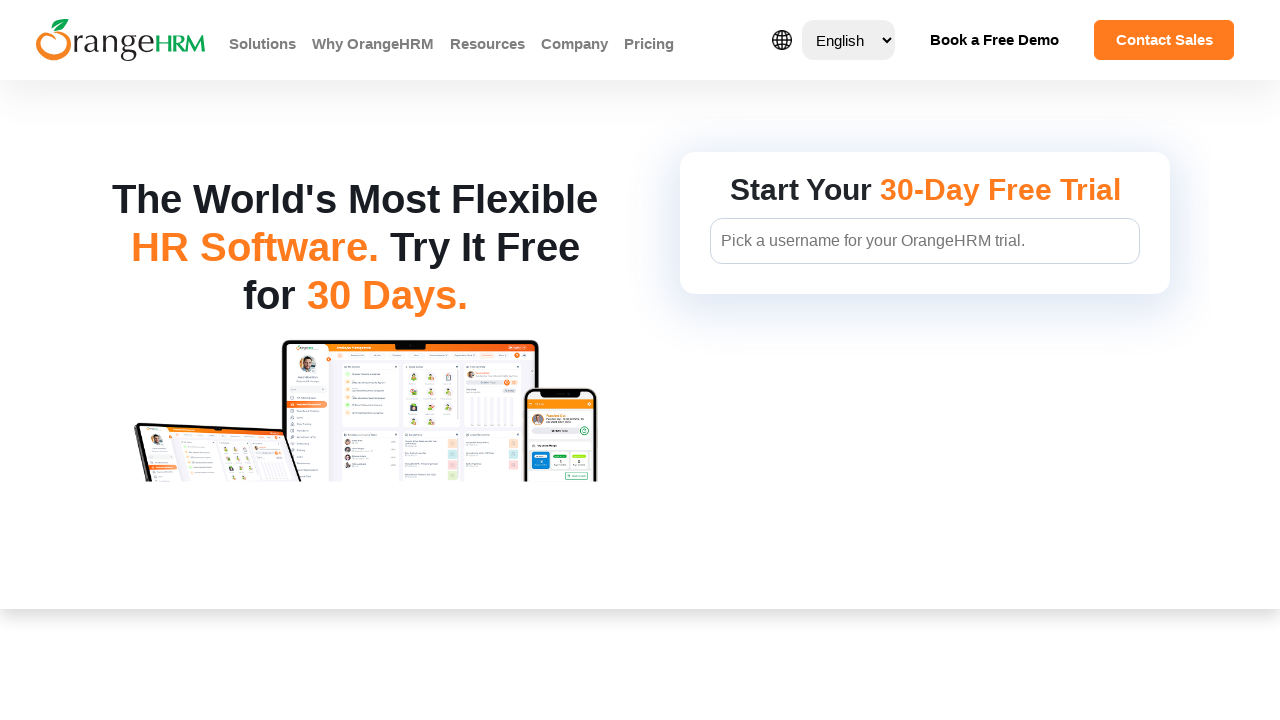

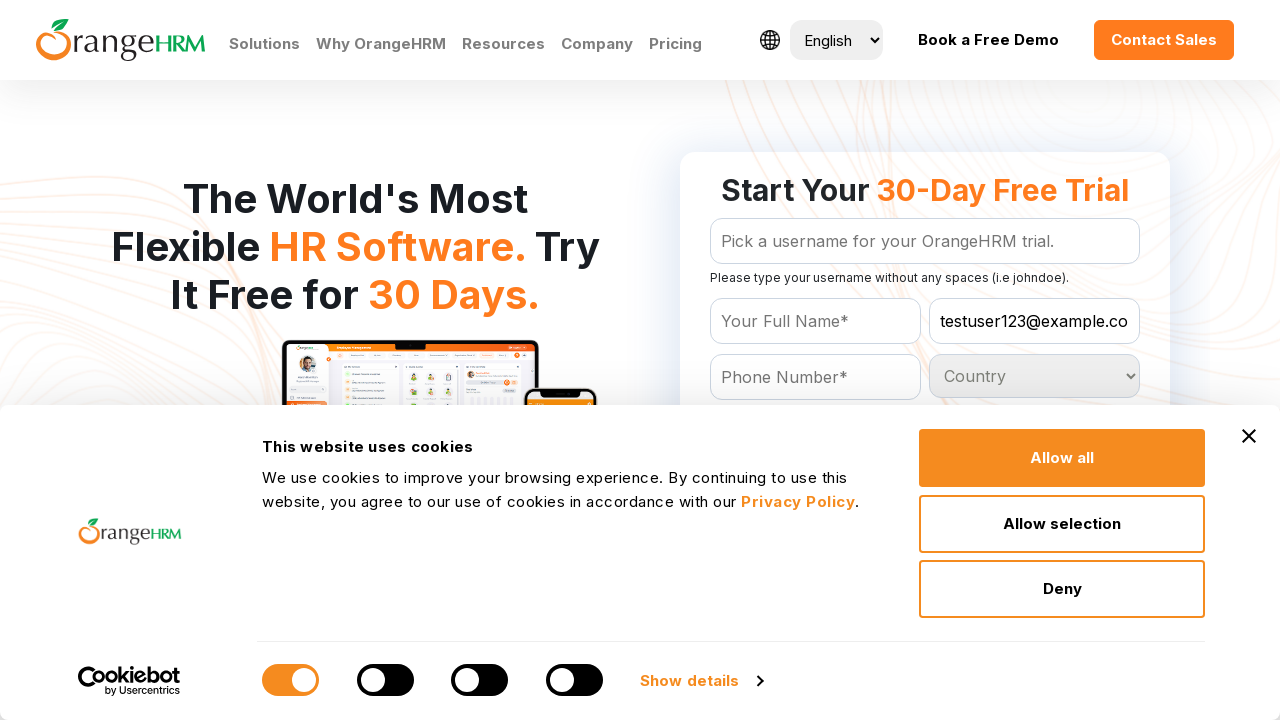